Navigates to the Inputs page and tests entering a number into the input field

Starting URL: https://the-internet.herokuapp.com

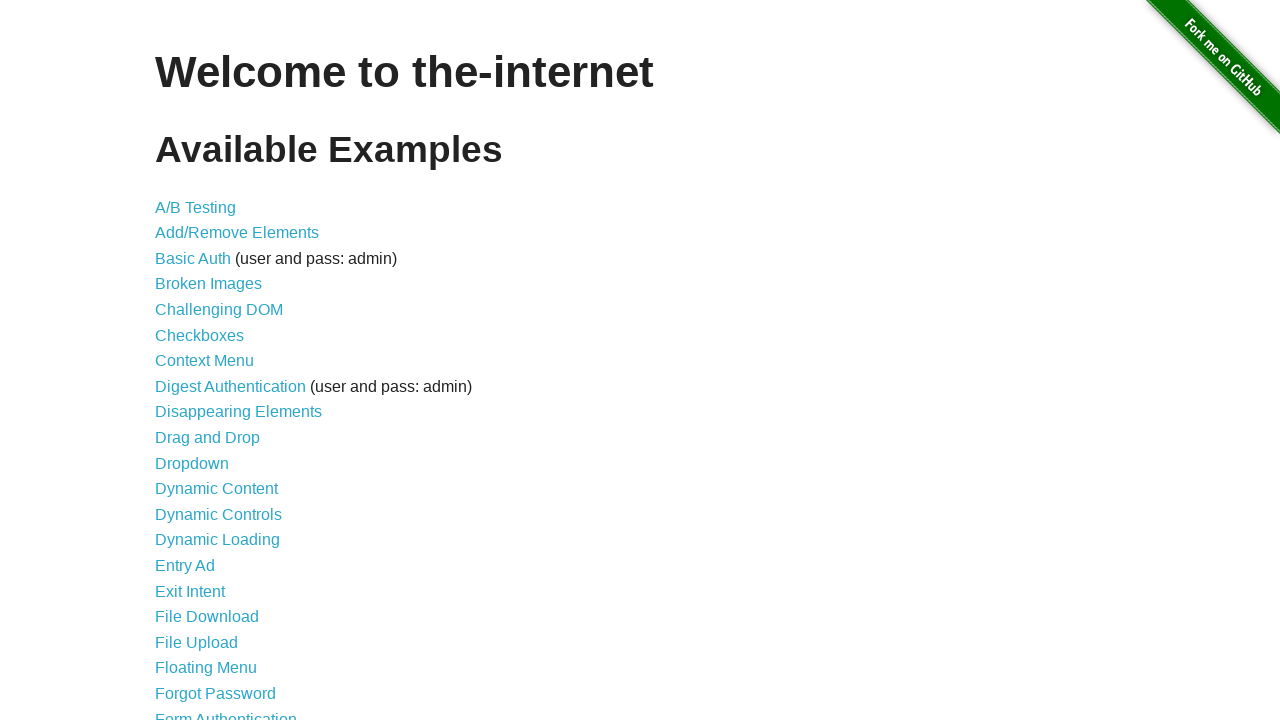

Clicked on Inputs link at (176, 361) on text=Inputs
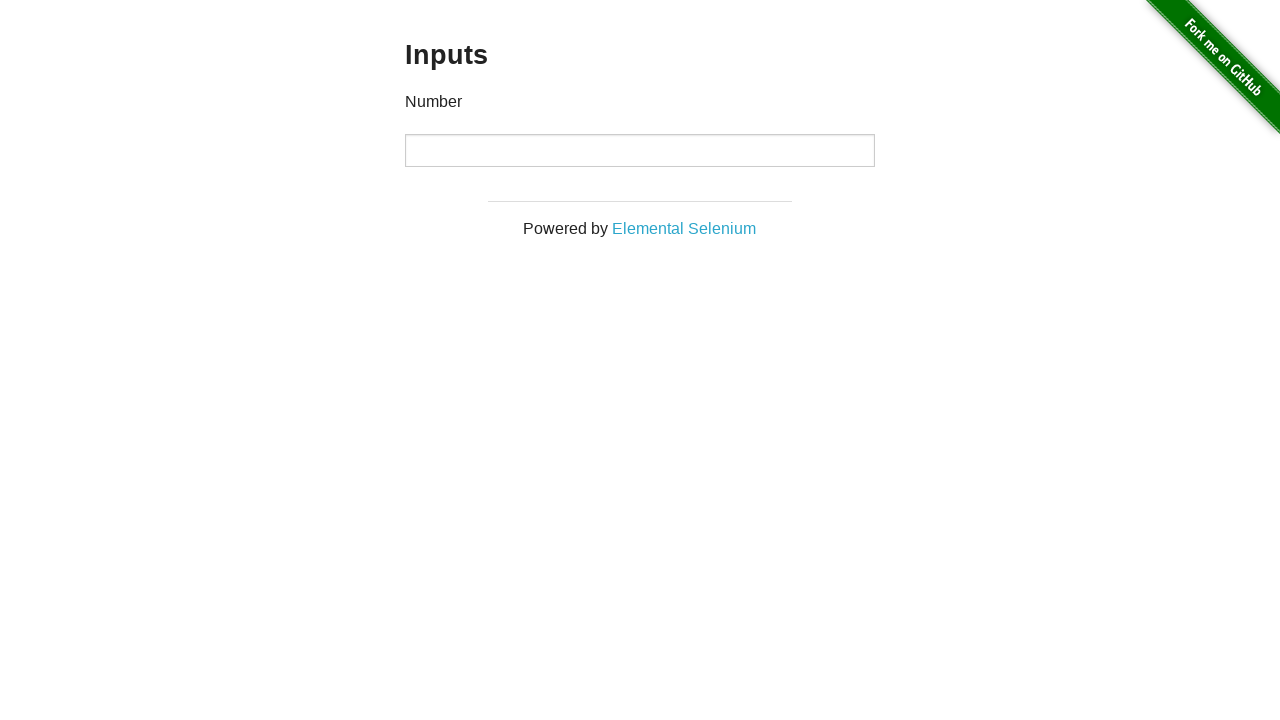

Waited for navigation to Inputs page
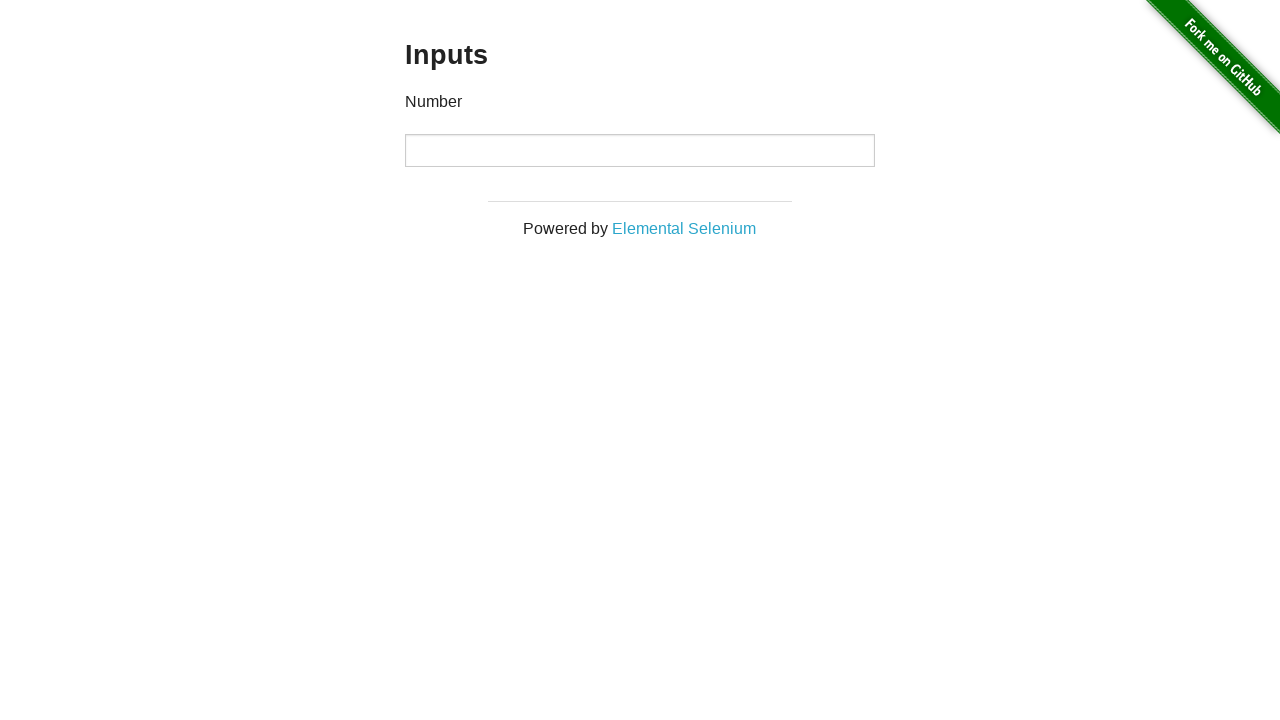

Verified page heading is 'Inputs'
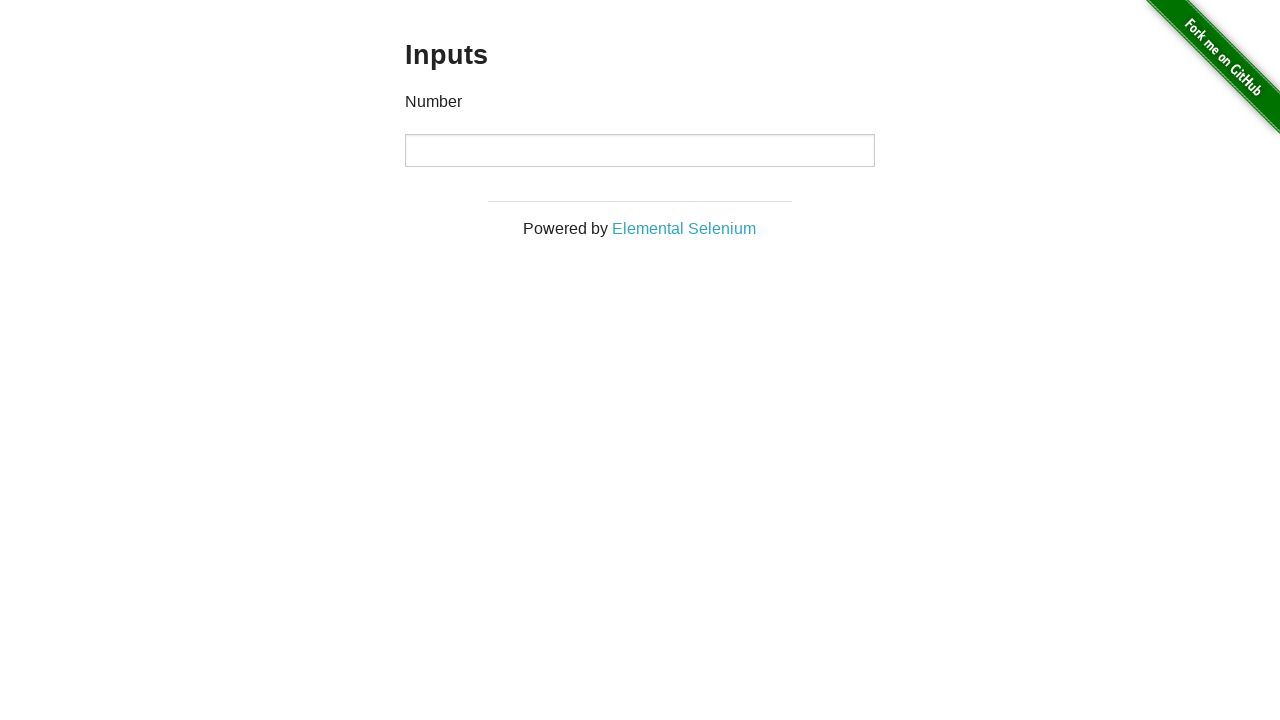

Located number input field
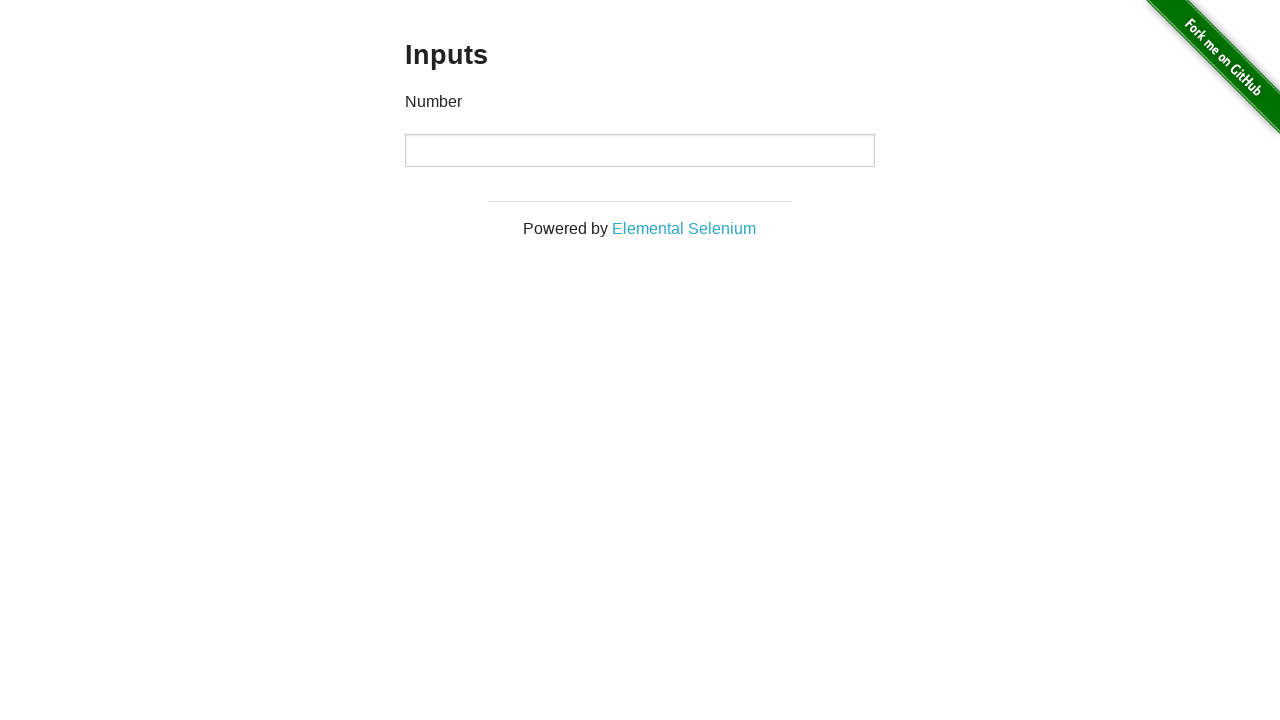

Verified number input field is visible
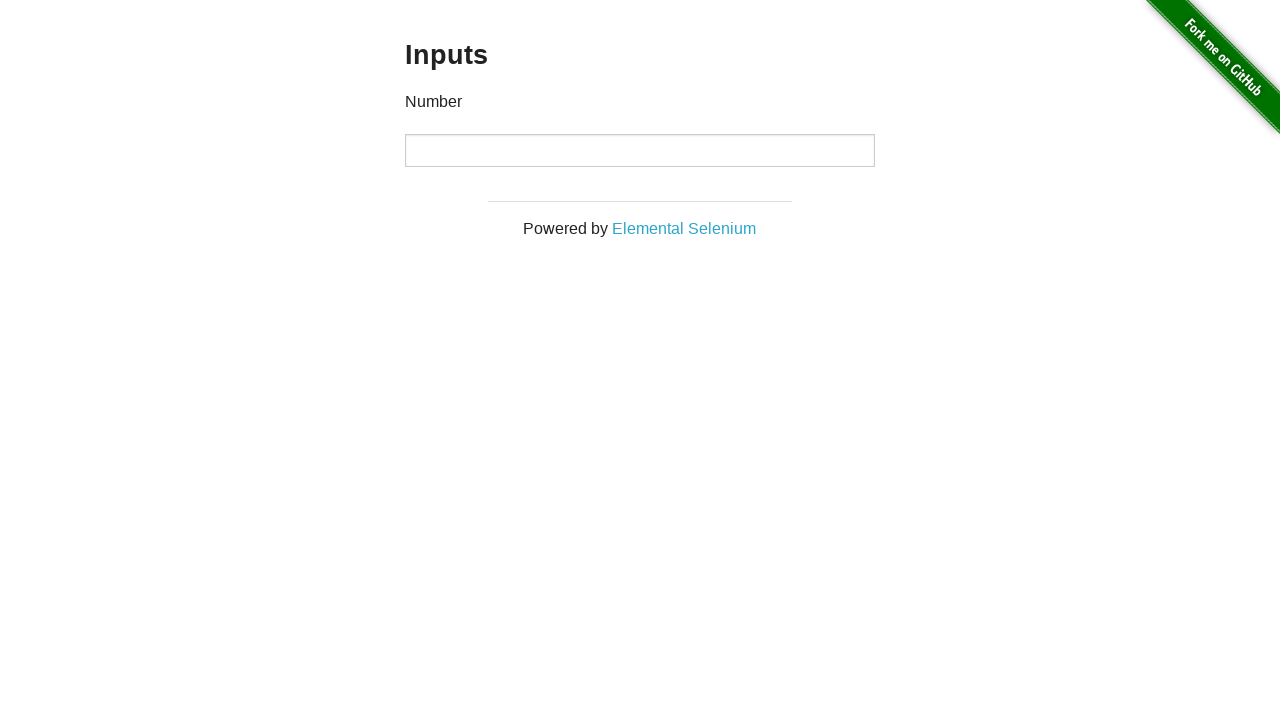

Entered value '50' into number input field on input[type='number']
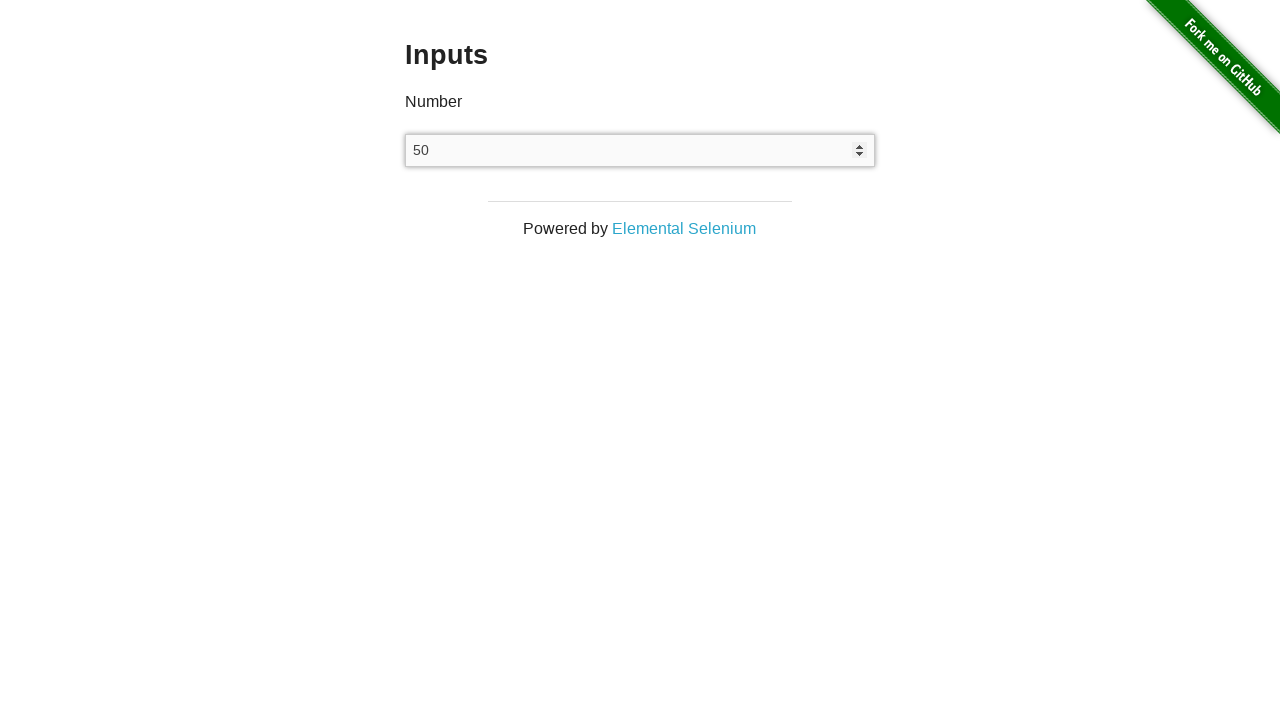

Verified input field contains value '50'
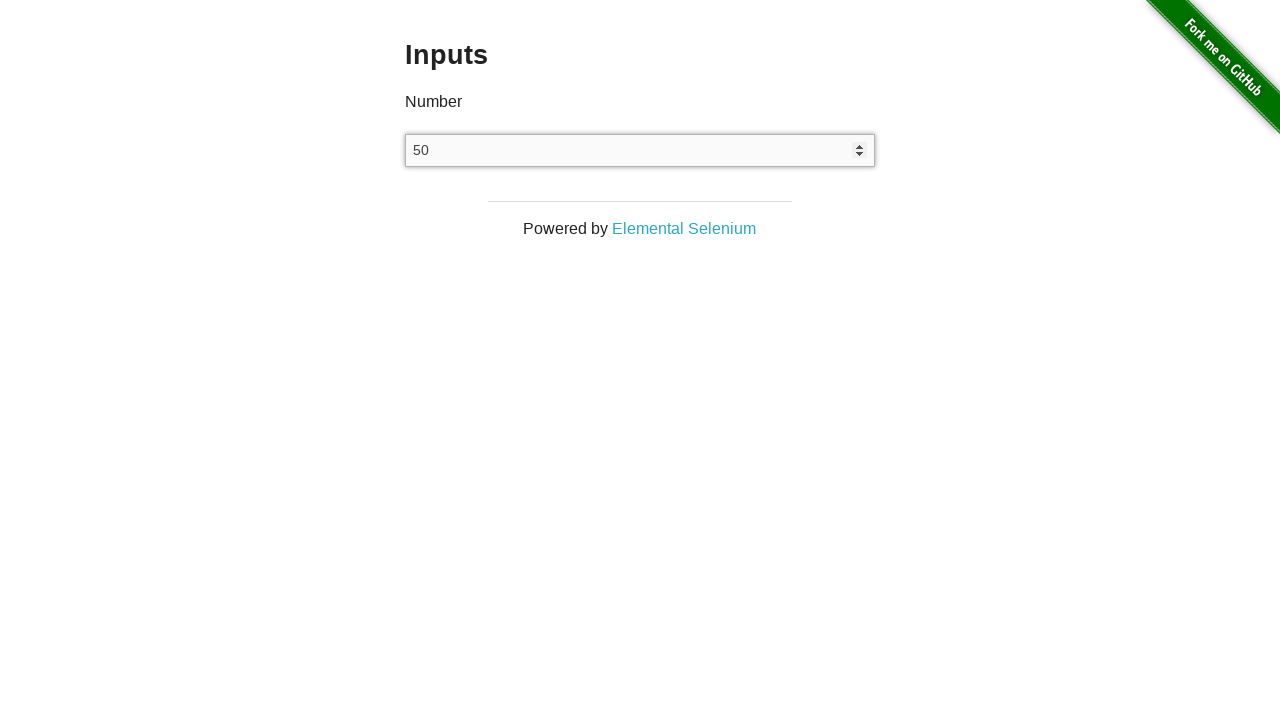

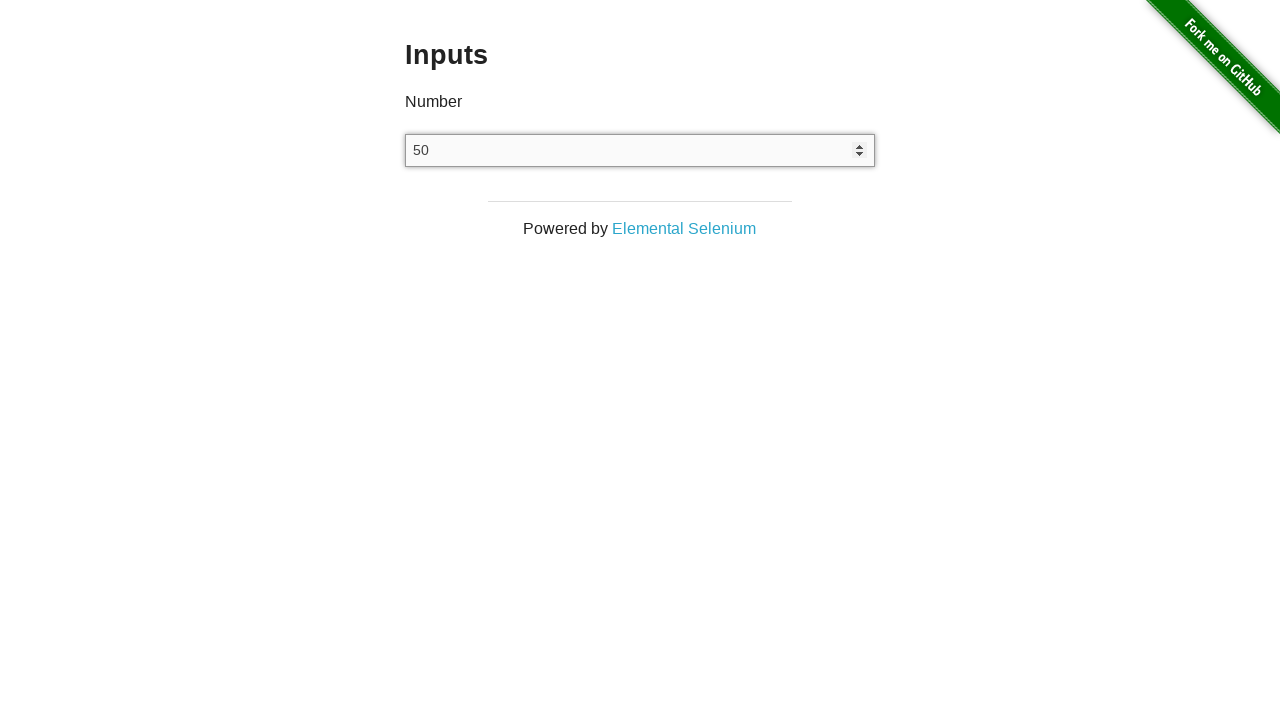